Tests browser window maximize functionality by maximizing the browser window after navigating to a webpage.

Starting URL: https://www.assurancewireless.com/

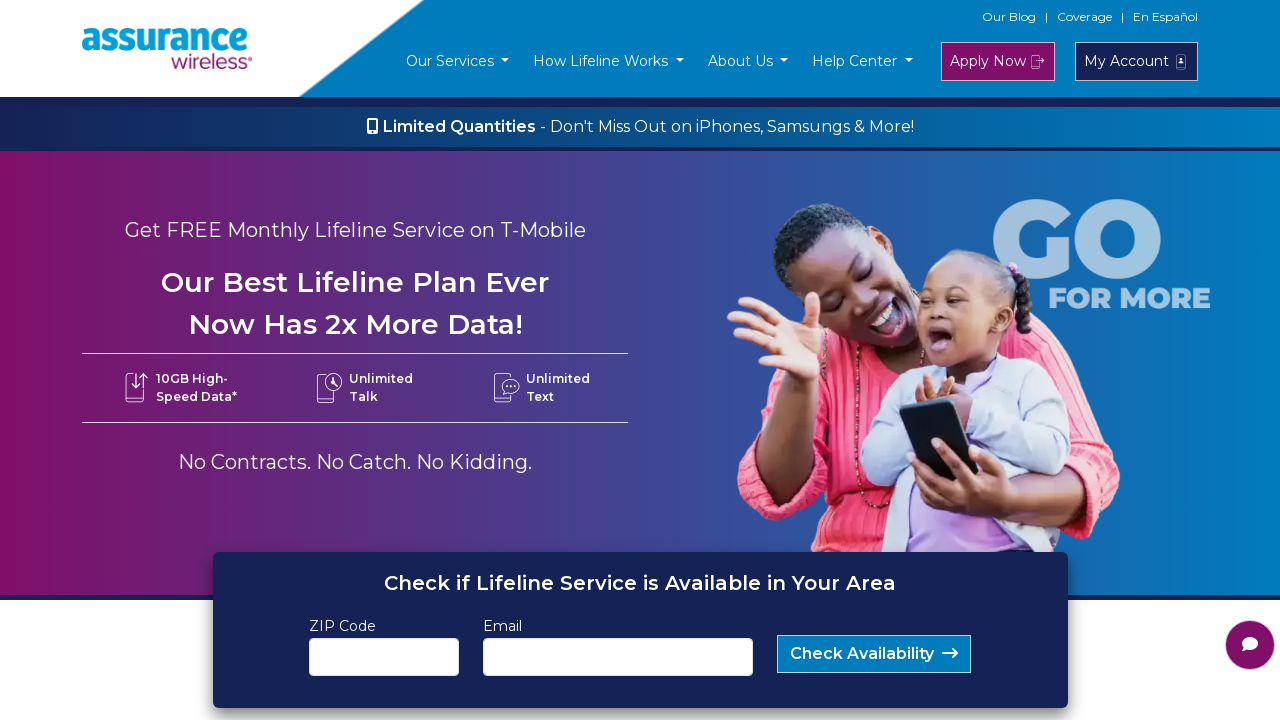

Set viewport size to 1920x1080 to maximize browser window
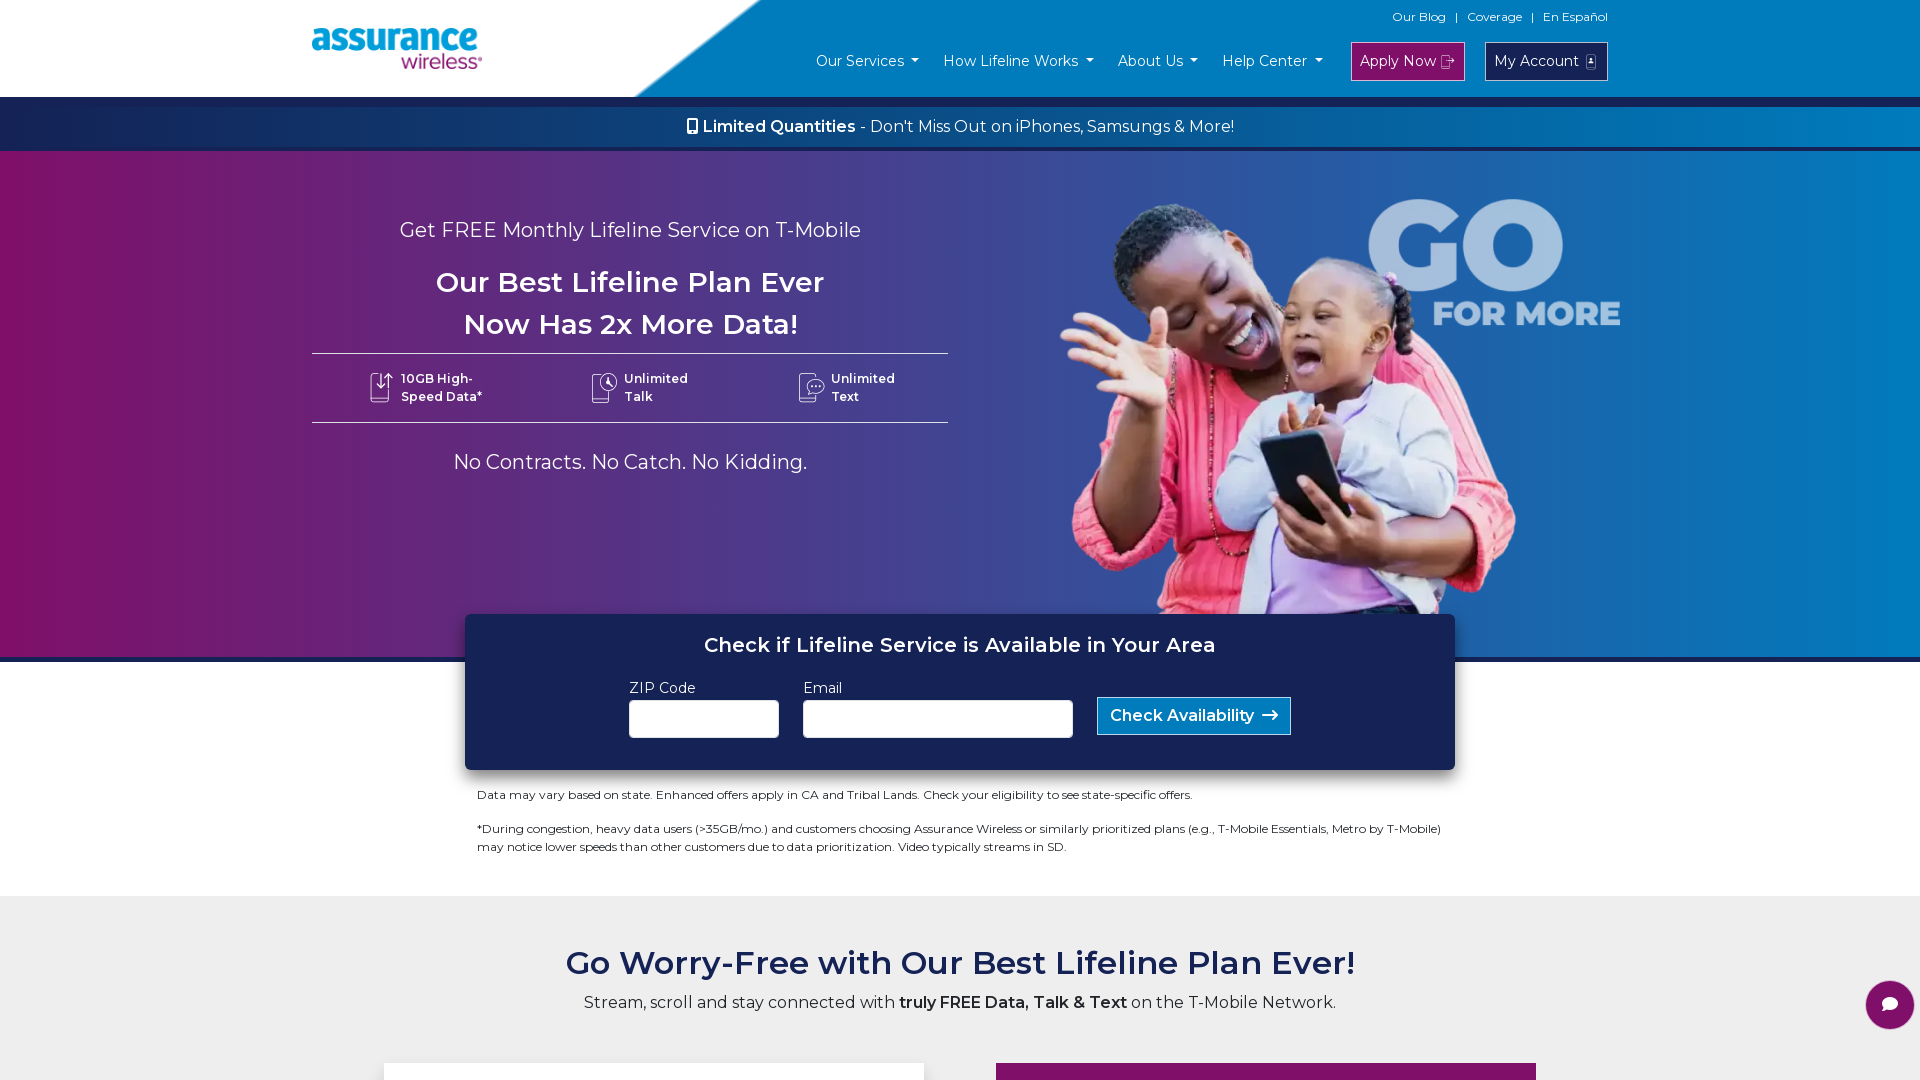

Page DOM content fully loaded
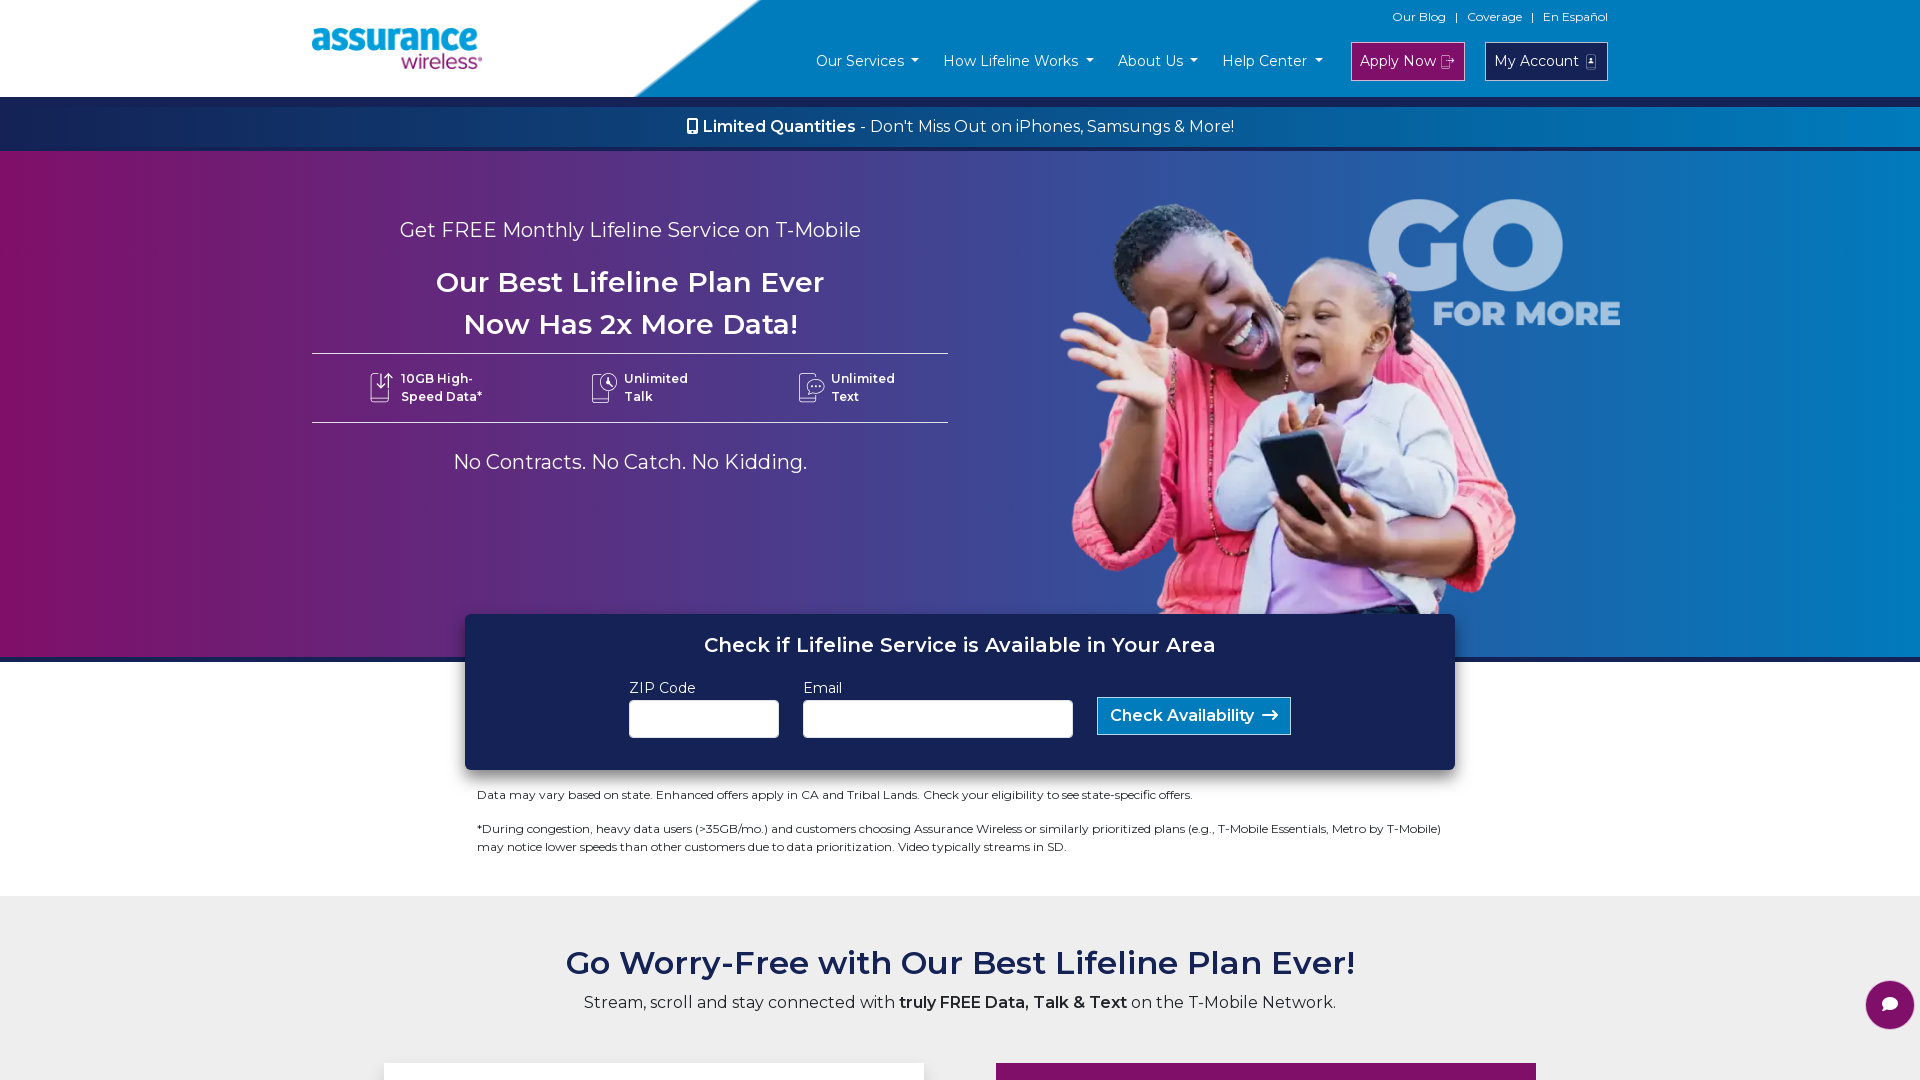

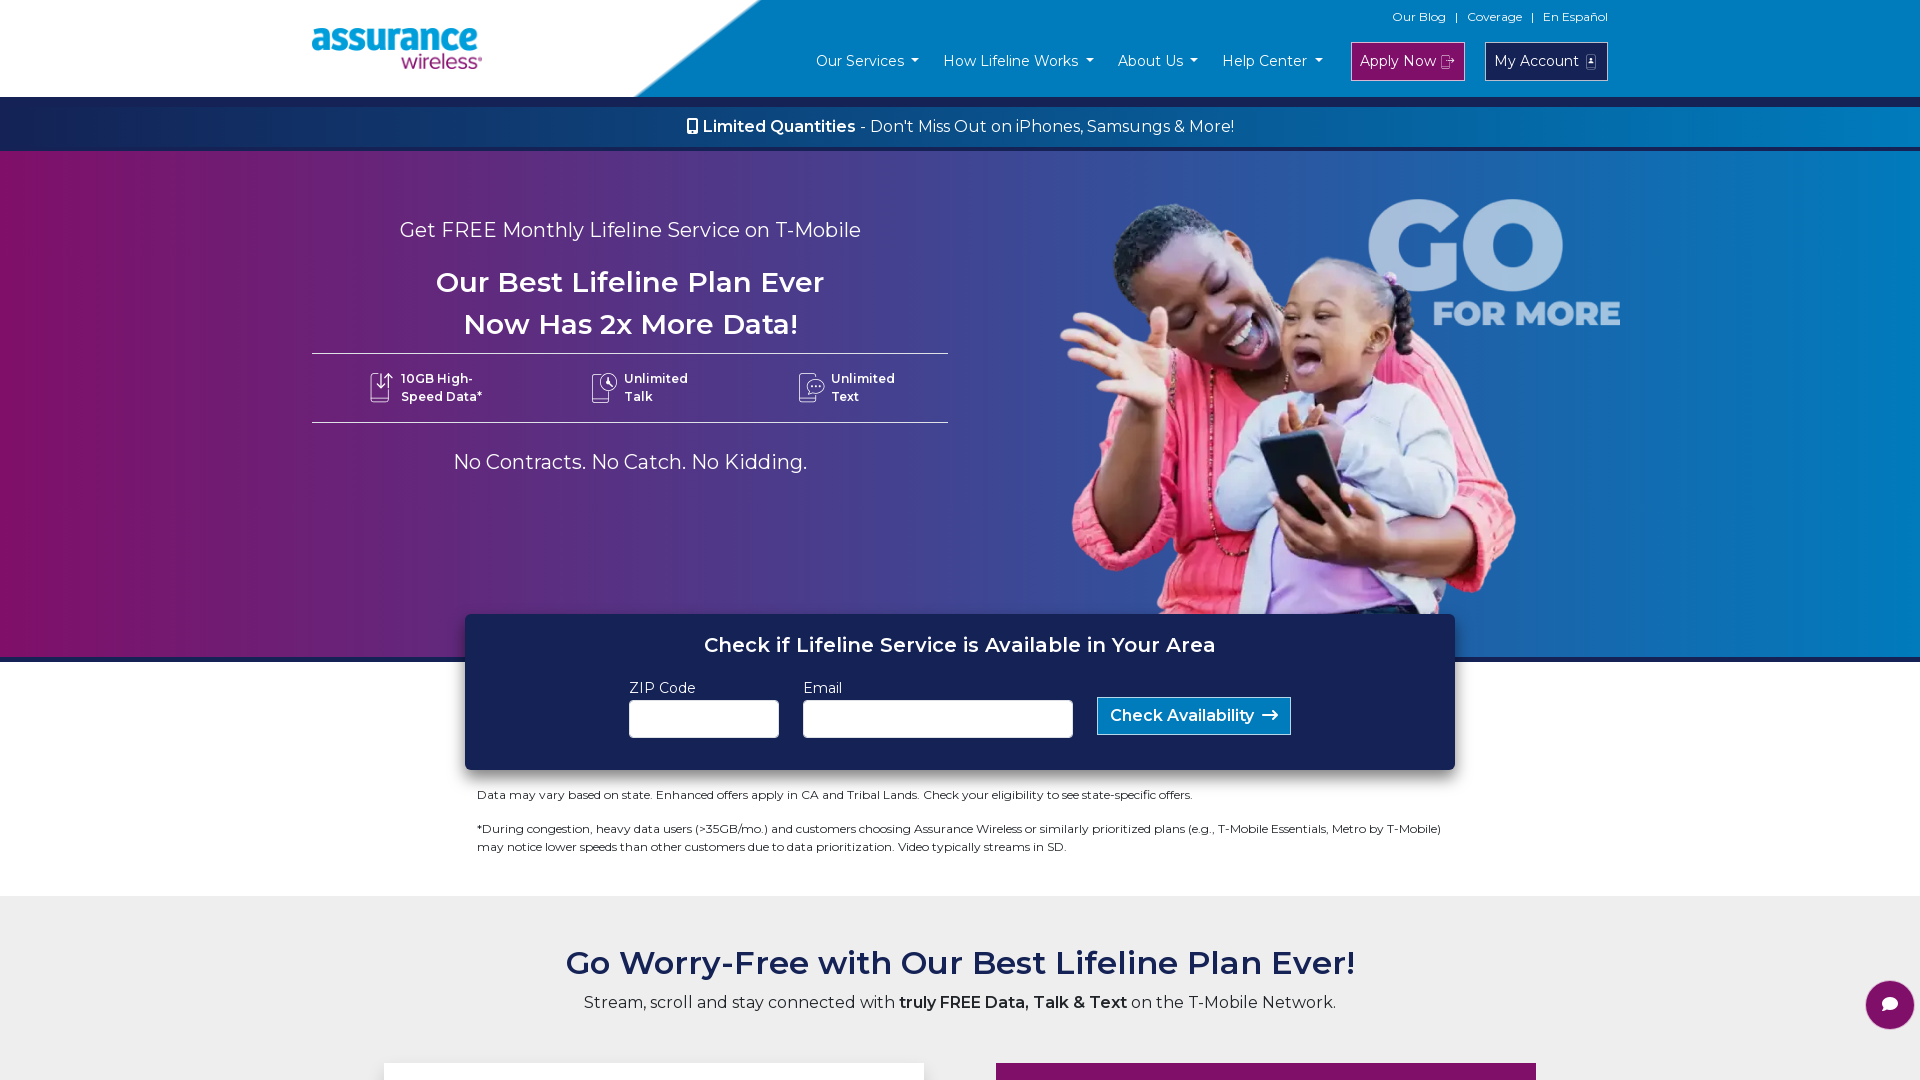